Tests interaction with frame 1 by switching to it and entering text in a text box

Starting URL: https://ui.vision/demo/webtest/frames/

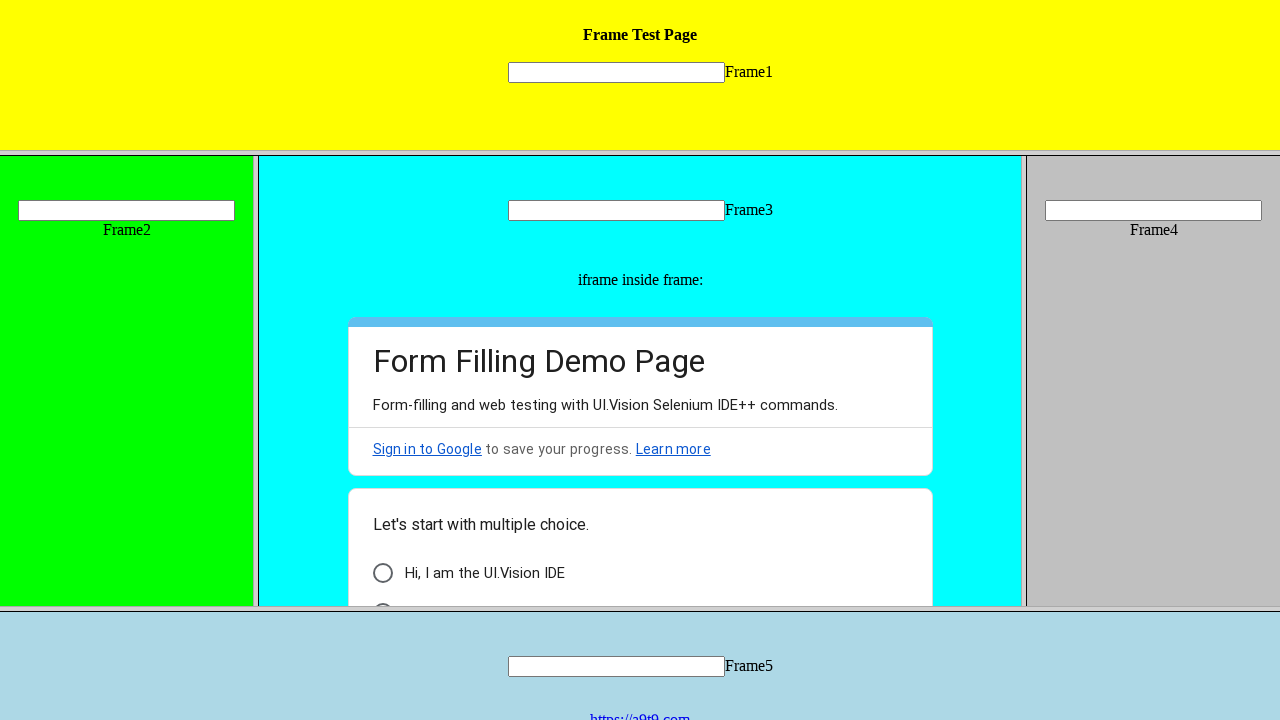

Located and switched to frame 1
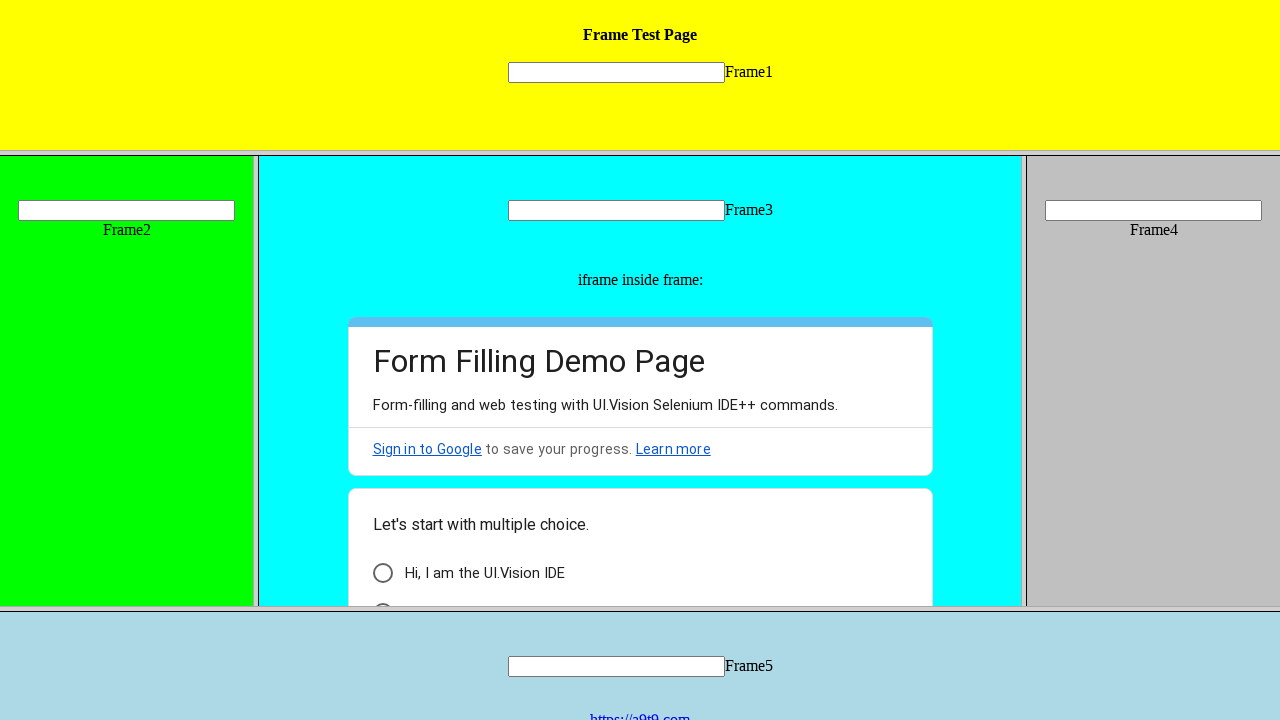

Entered 'uma' in the text box within frame 1 on frame >> nth=0 >> internal:control=enter-frame >> input[name*='mytext'] >> nth=0
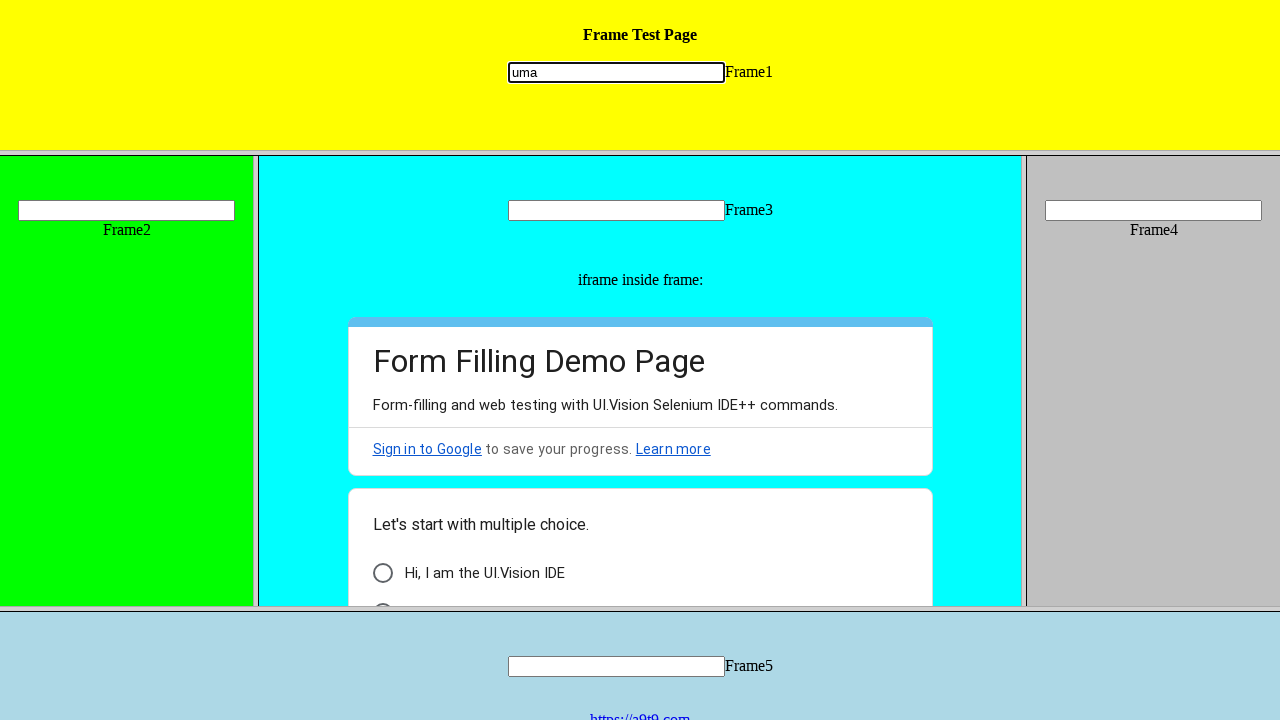

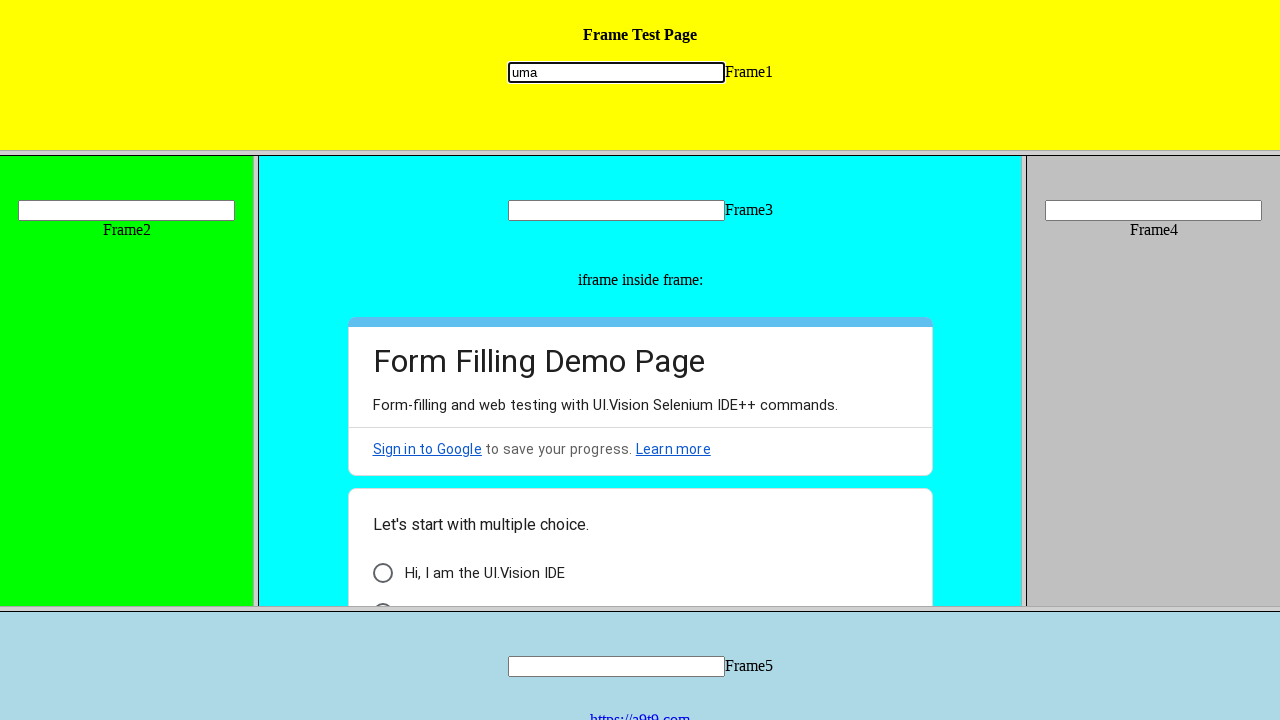